Tests clicking a button with a dynamic ID on the automation sandbox page

Starting URL: https://thefreerangetester.github.io/sandbox-automation-testing/

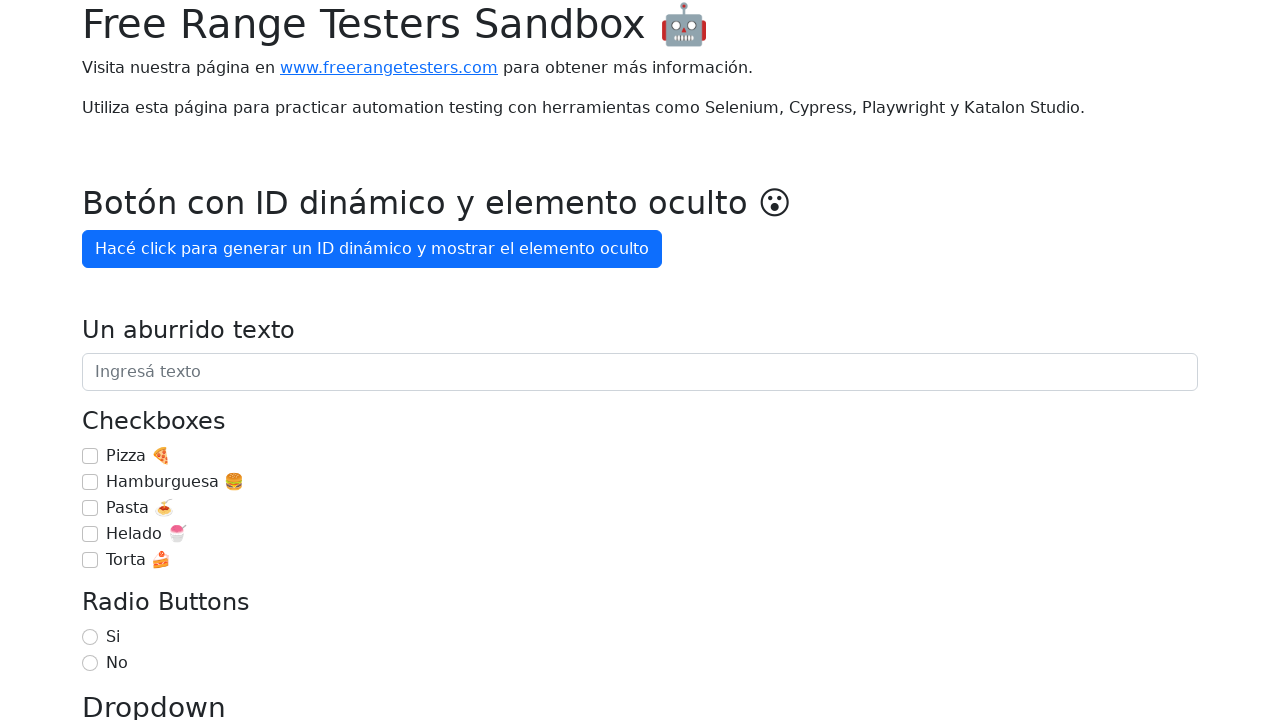

Navigated to automation sandbox page
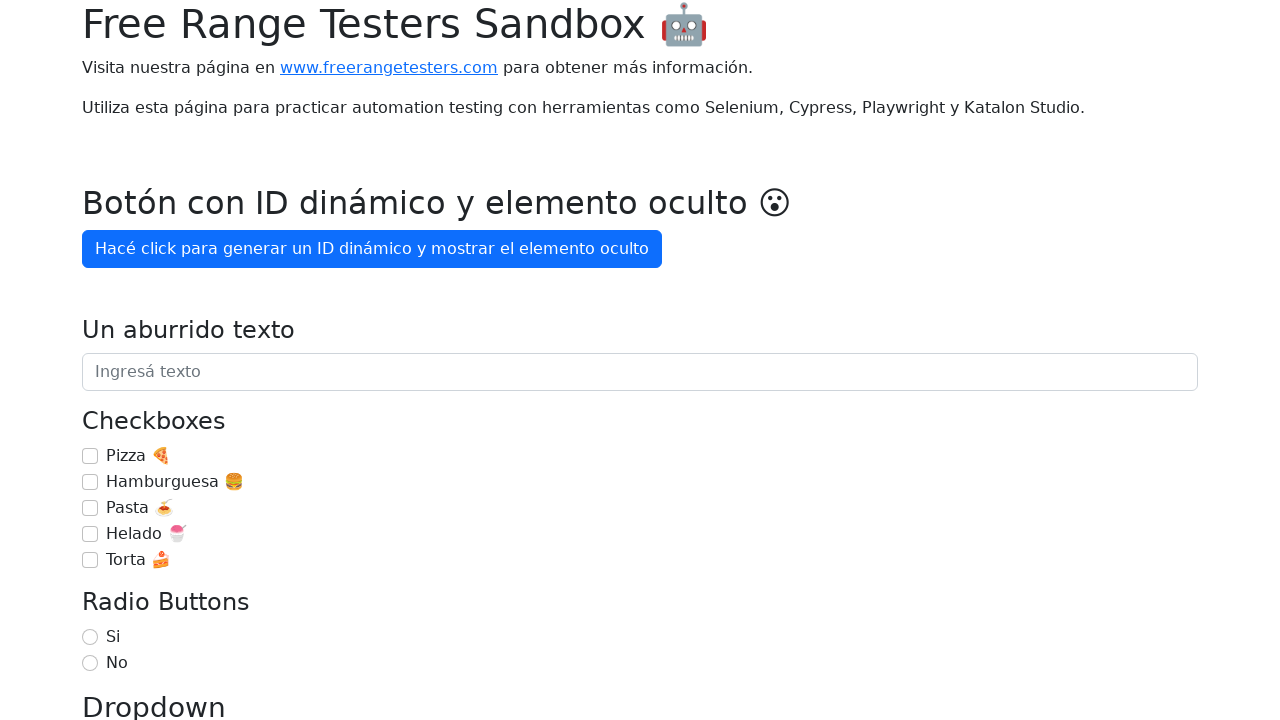

Clicked button with dynamic ID at (372, 249) on internal:role=button[name="Hacé click para generar un ID"i]
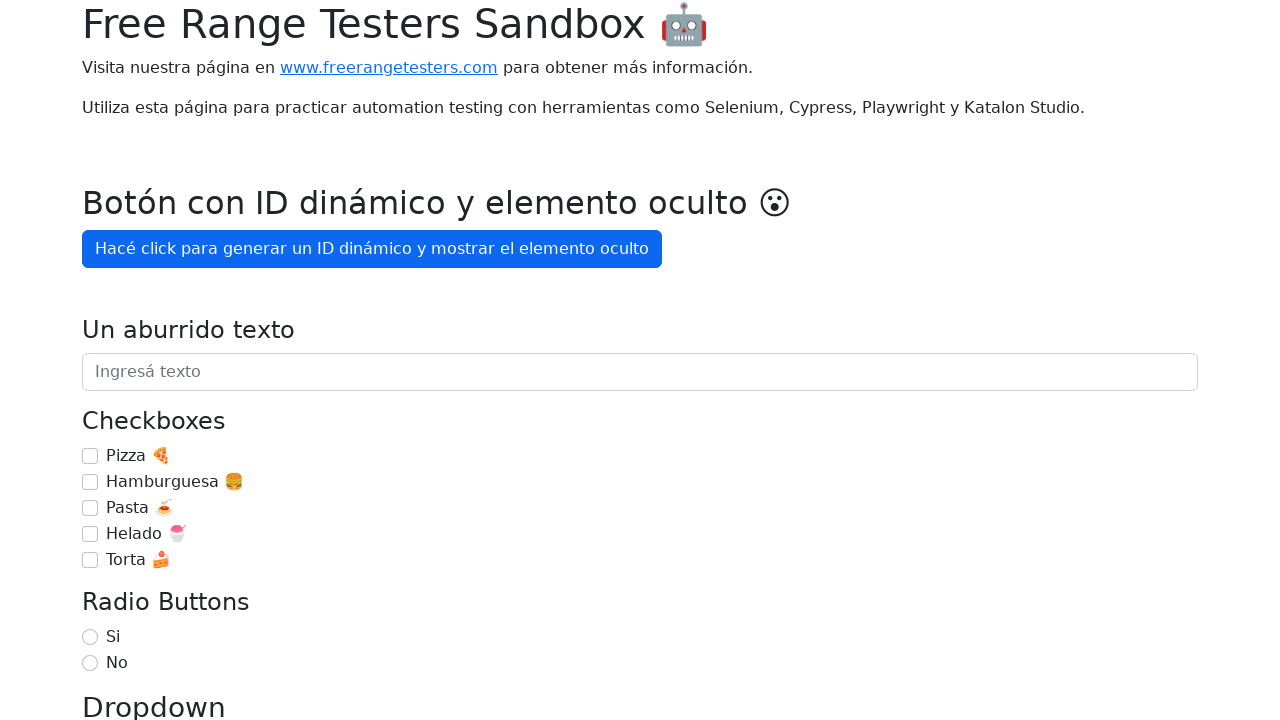

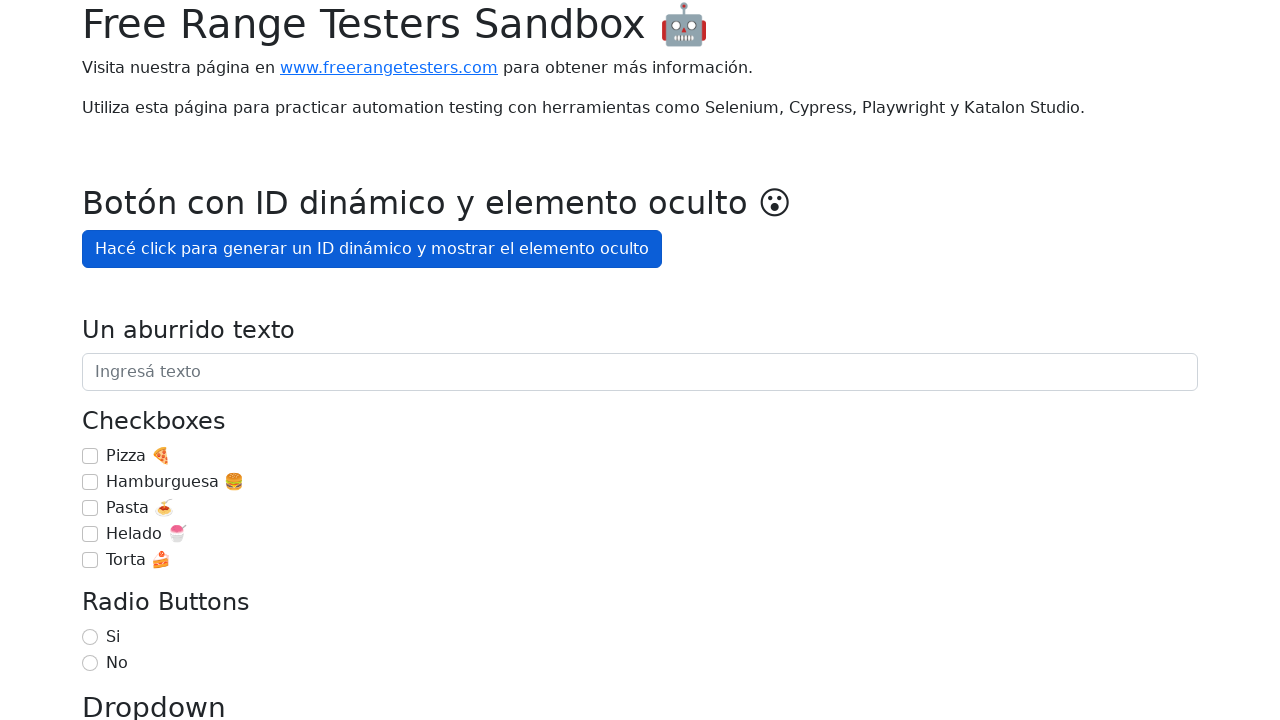